Tests text input functionality by entering text into an input field, clicking a button, and verifying the button text changes to match the input

Starting URL: http://uitestingplayground.com/textinput

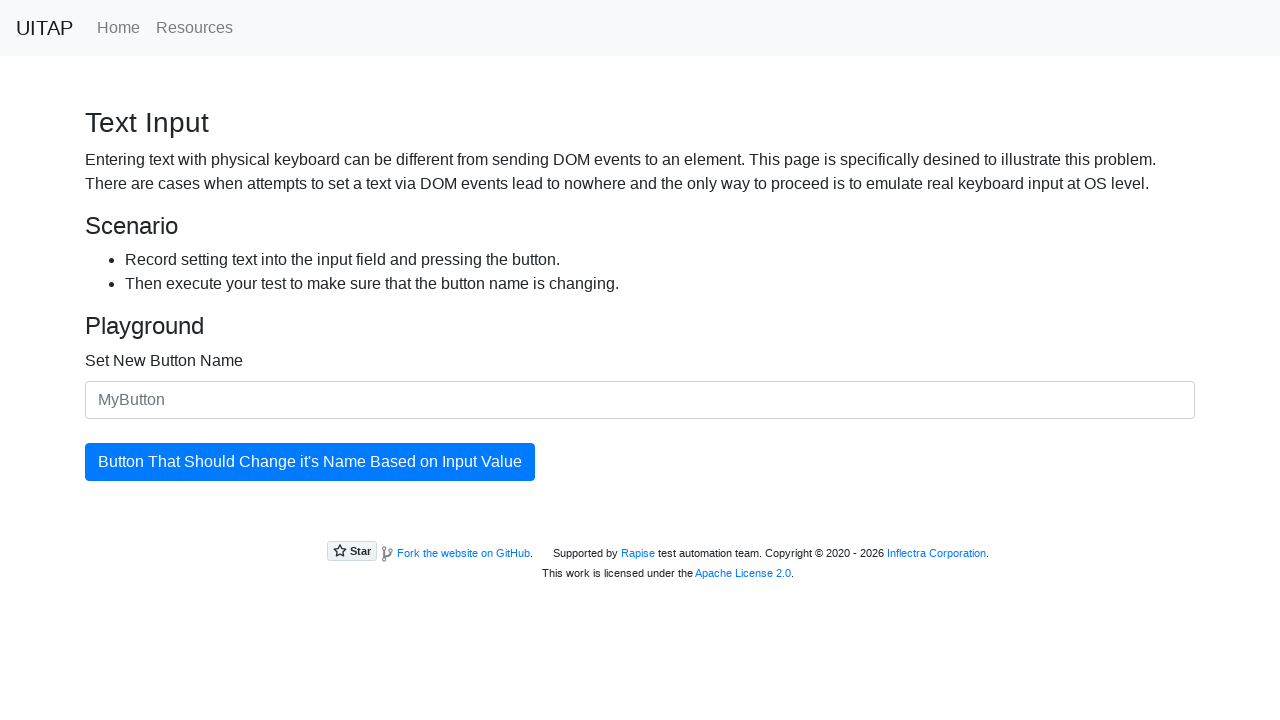

Entered 'SkyPro' into the text input field on #newButtonName
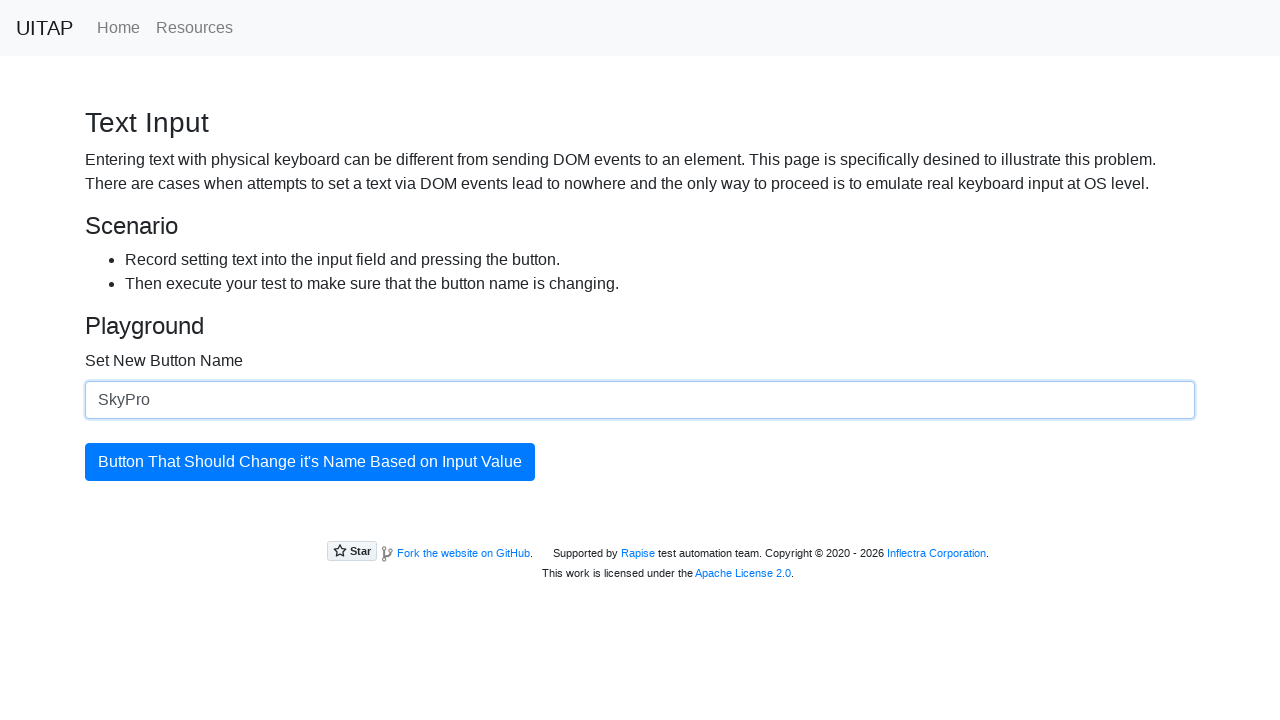

Clicked the button to update its text at (310, 462) on #updatingButton
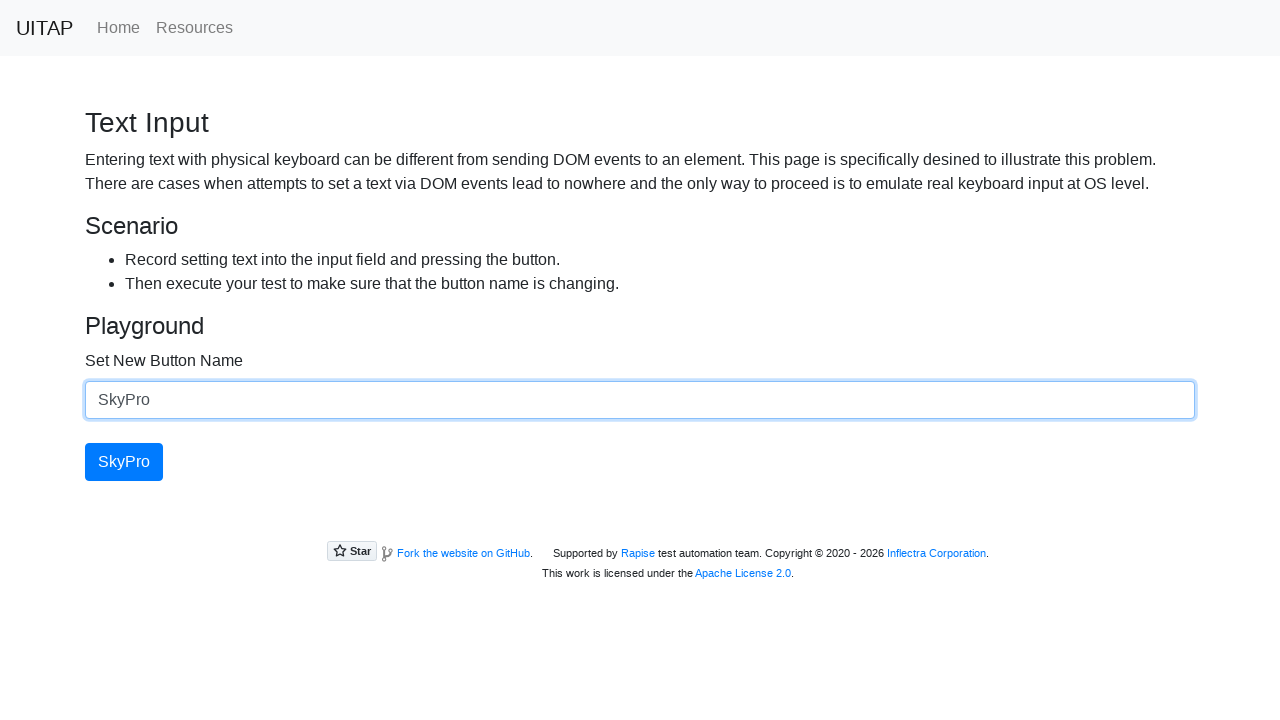

Retrieved button text: 'SkyPro'
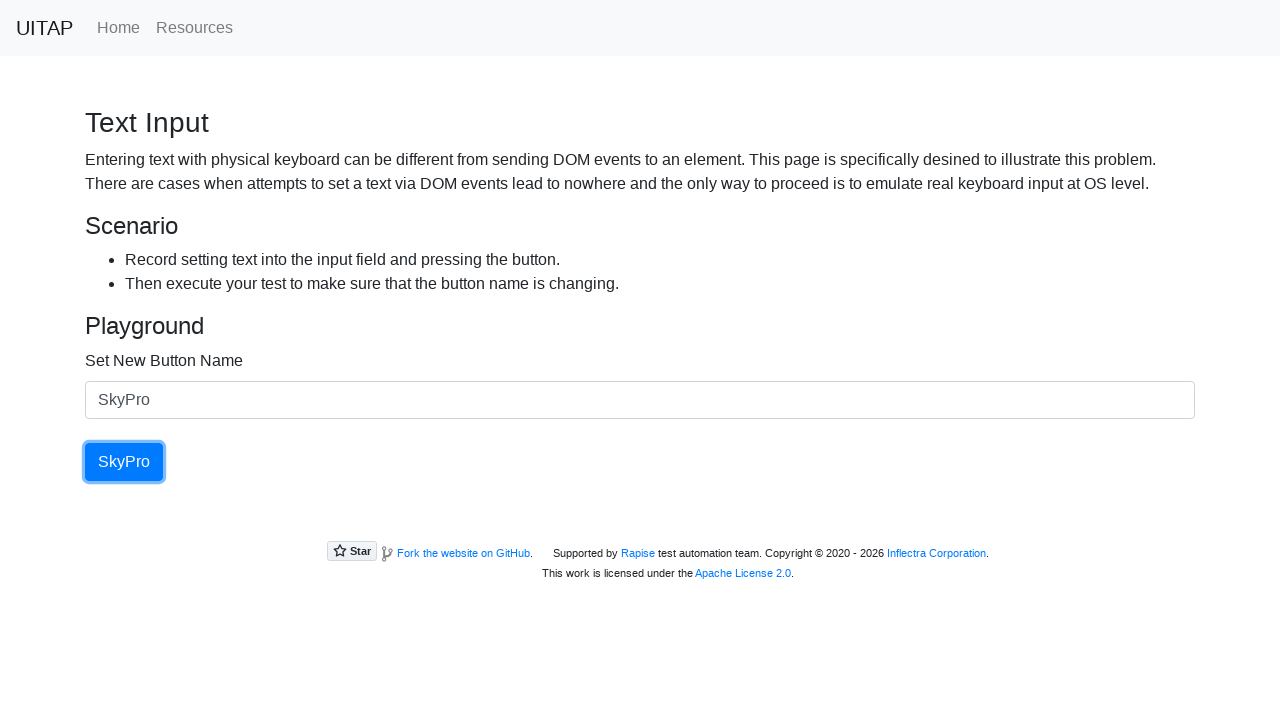

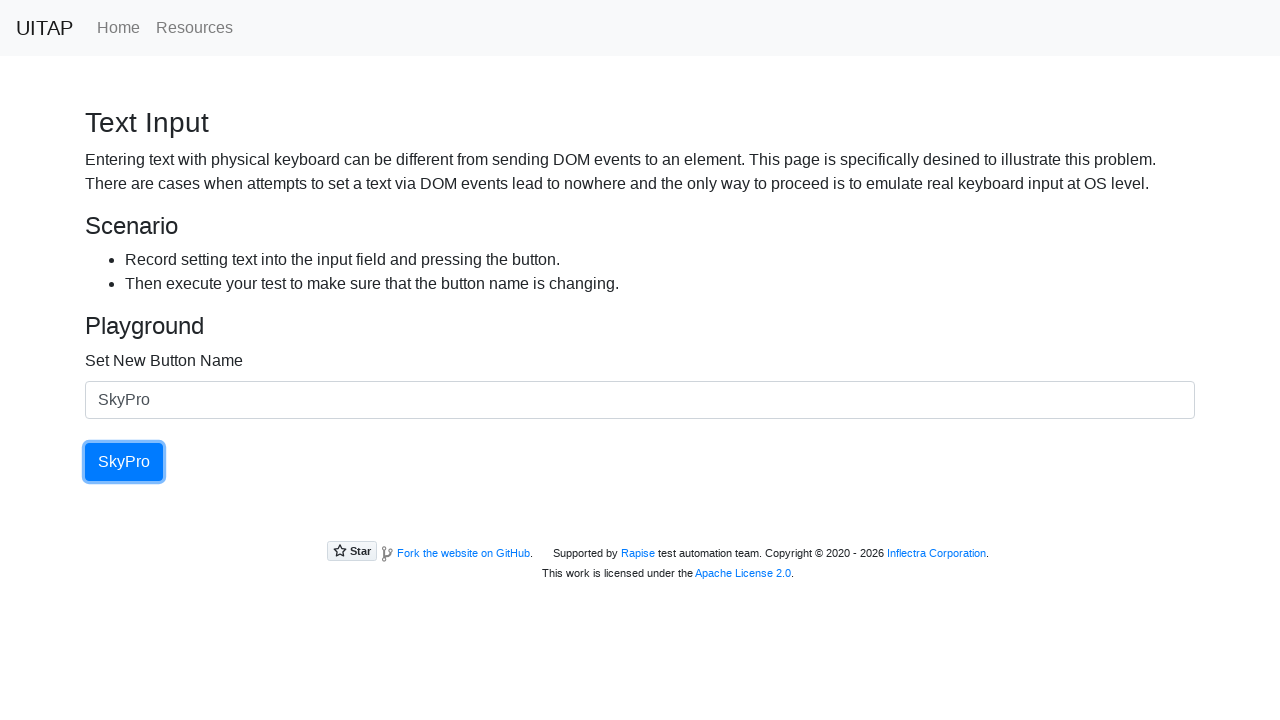